Tests Shadow DOM element interaction by filling a search input field inside a custom web component and verifying the description text is accessible.

Starting URL: https://books-pwakit.appspot.com/

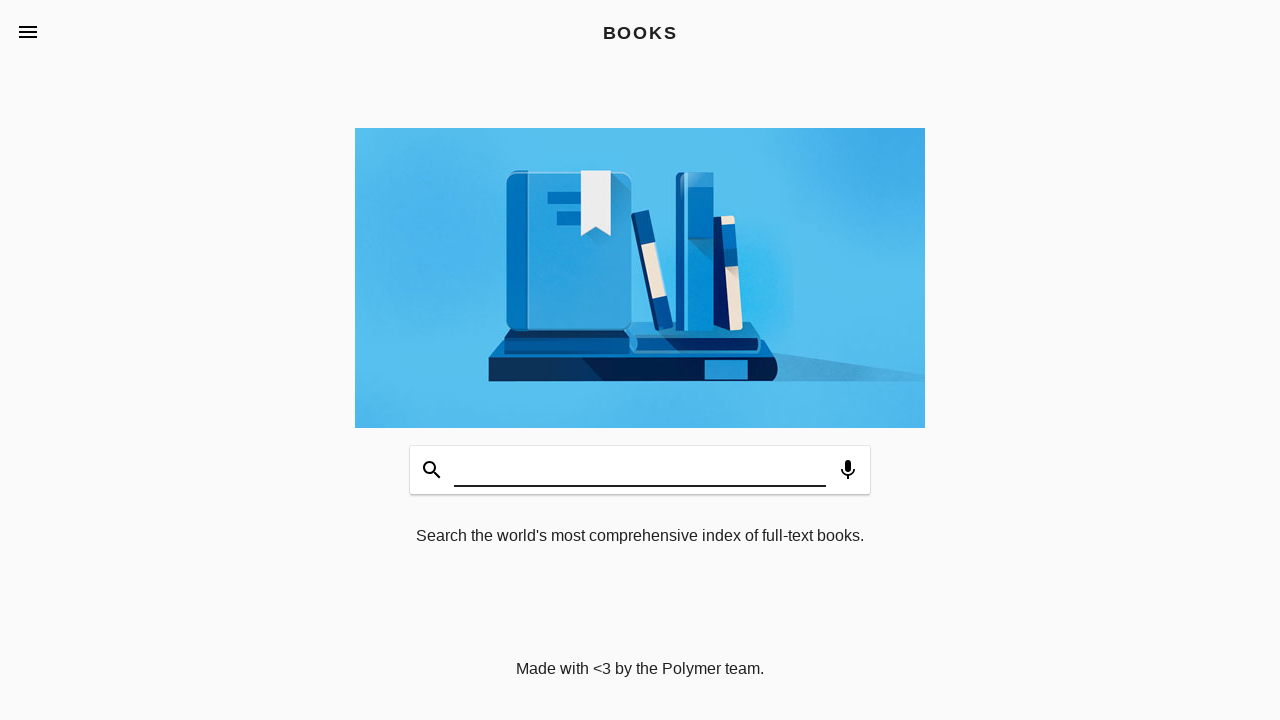

Filled search input field inside Shadow DOM with 'Testing Books' on book-app[apptitle='BOOKS'] #input
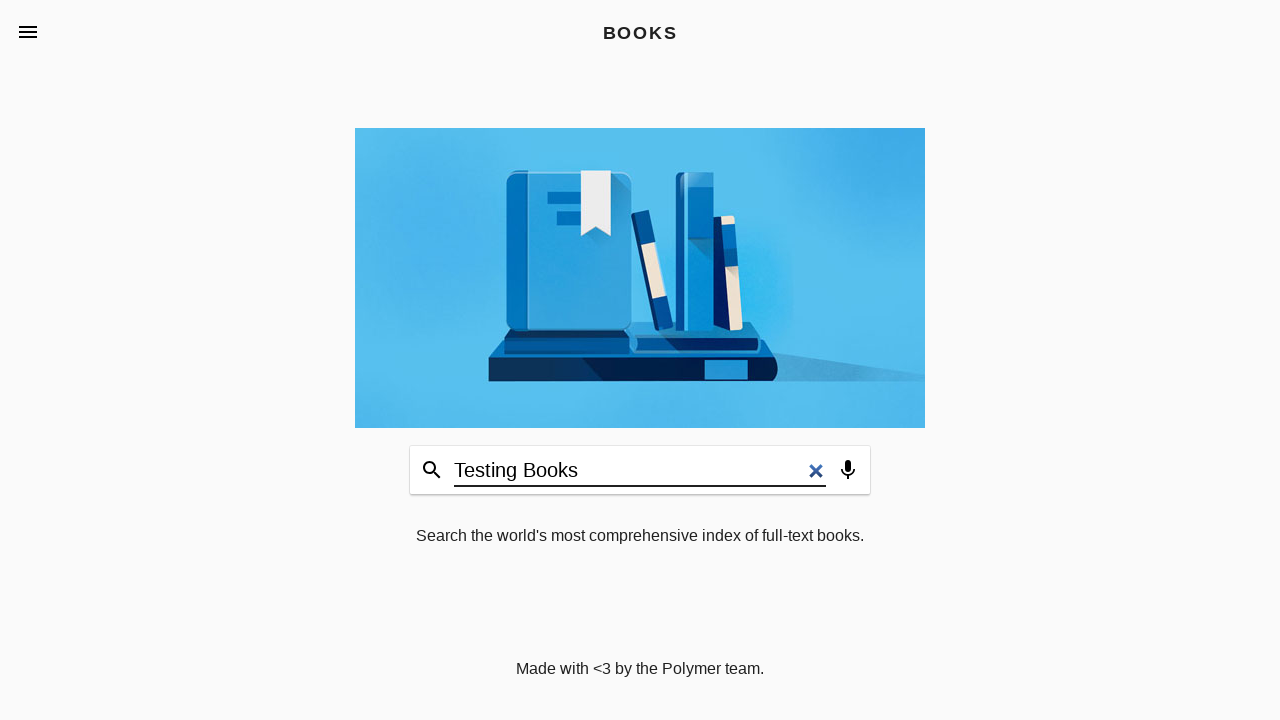

Books description element loaded and became visible
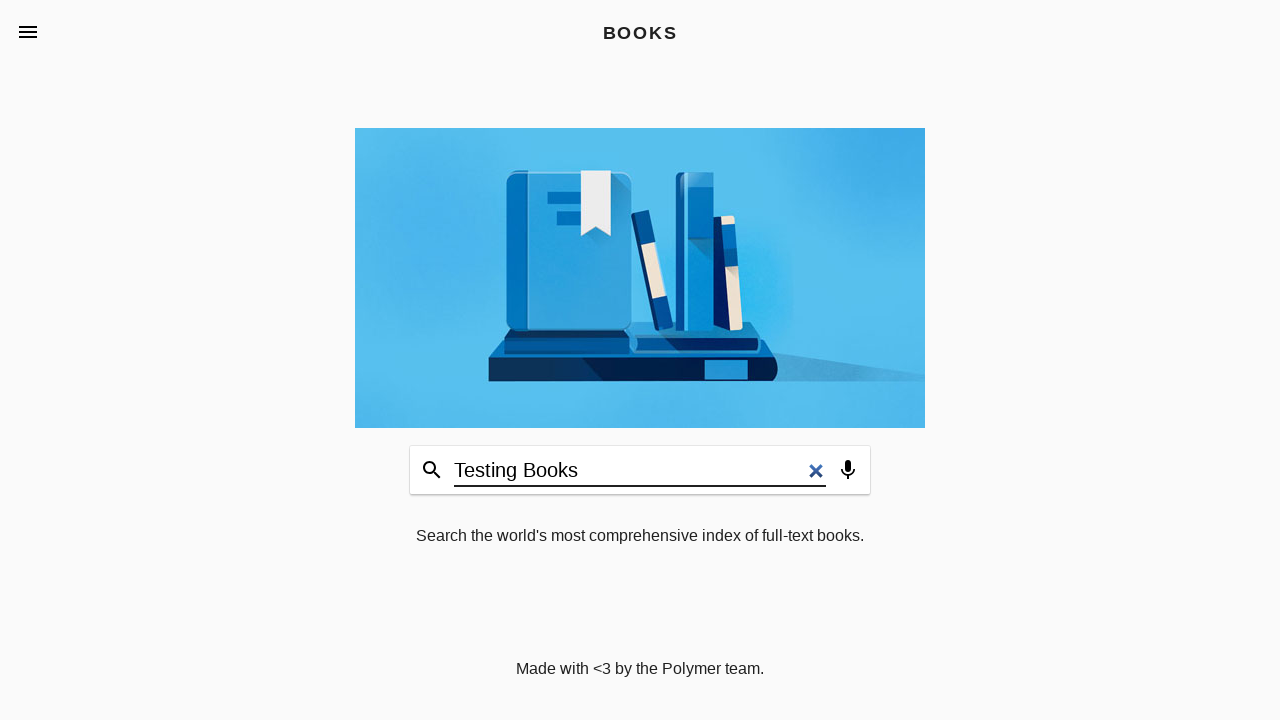

Retrieved text content from books description element
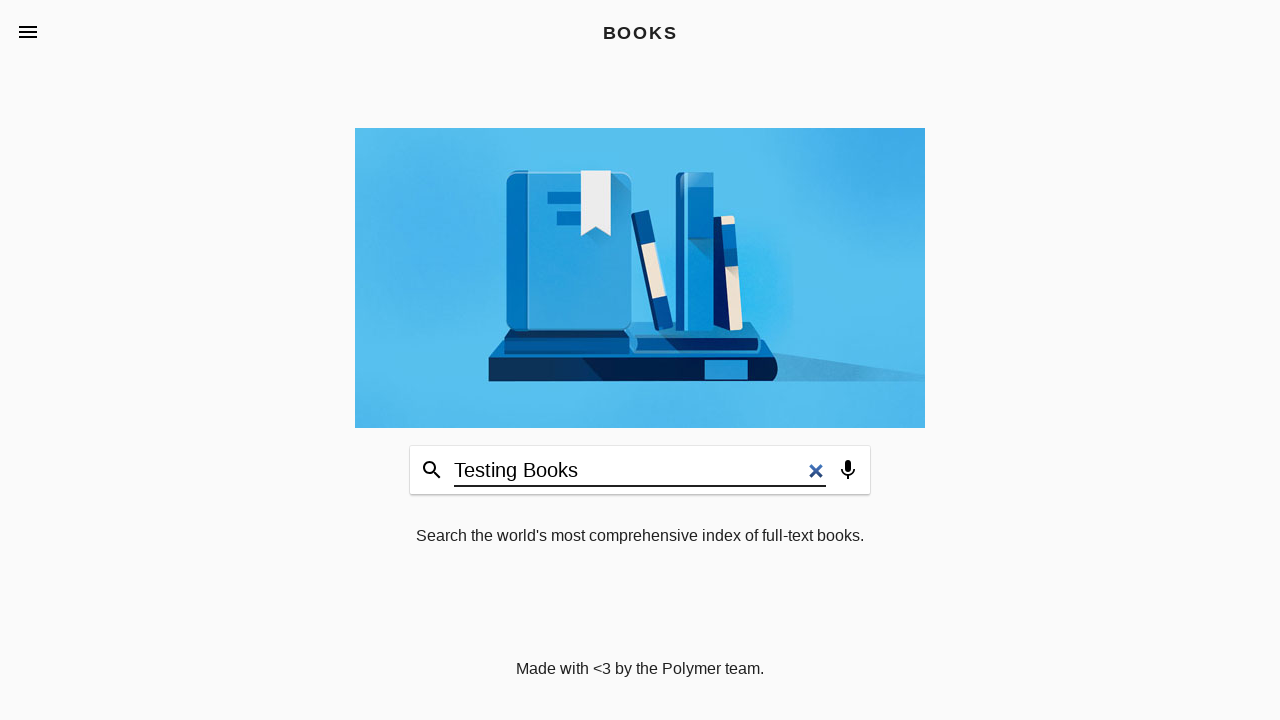

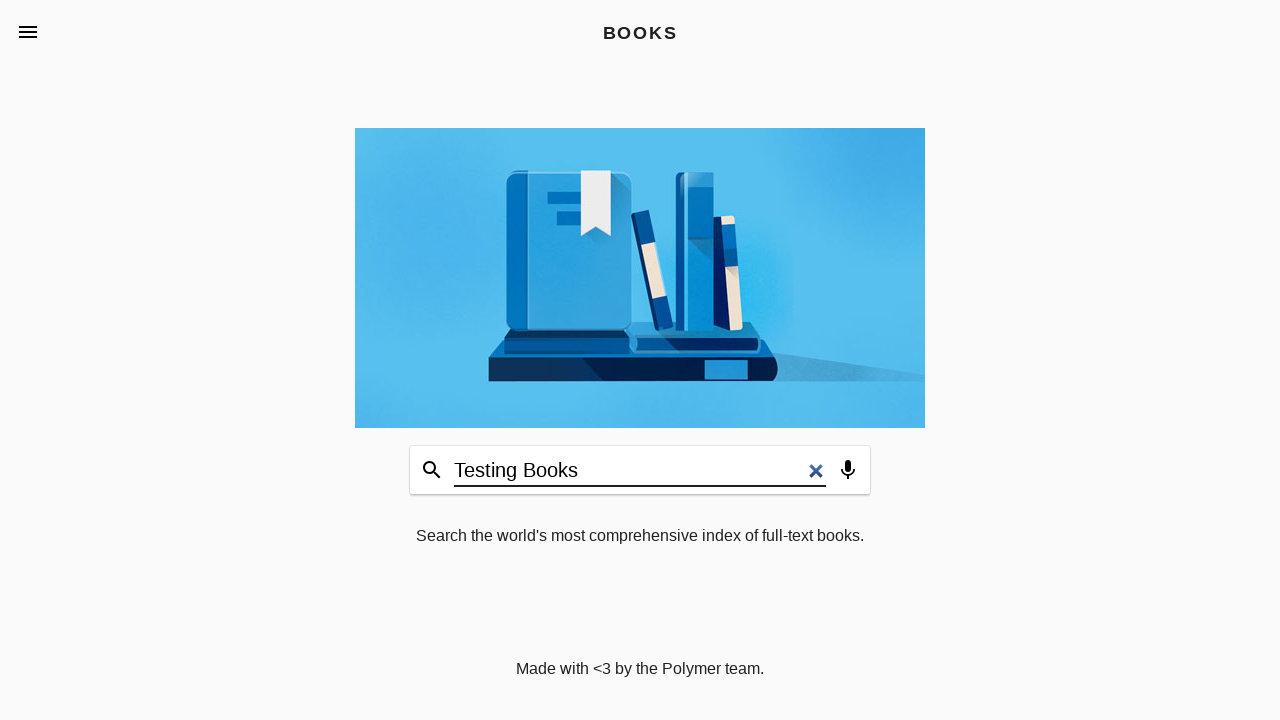